Tests un-marking items as complete by unchecking the checkbox after it was checked

Starting URL: https://demo.playwright.dev/todomvc

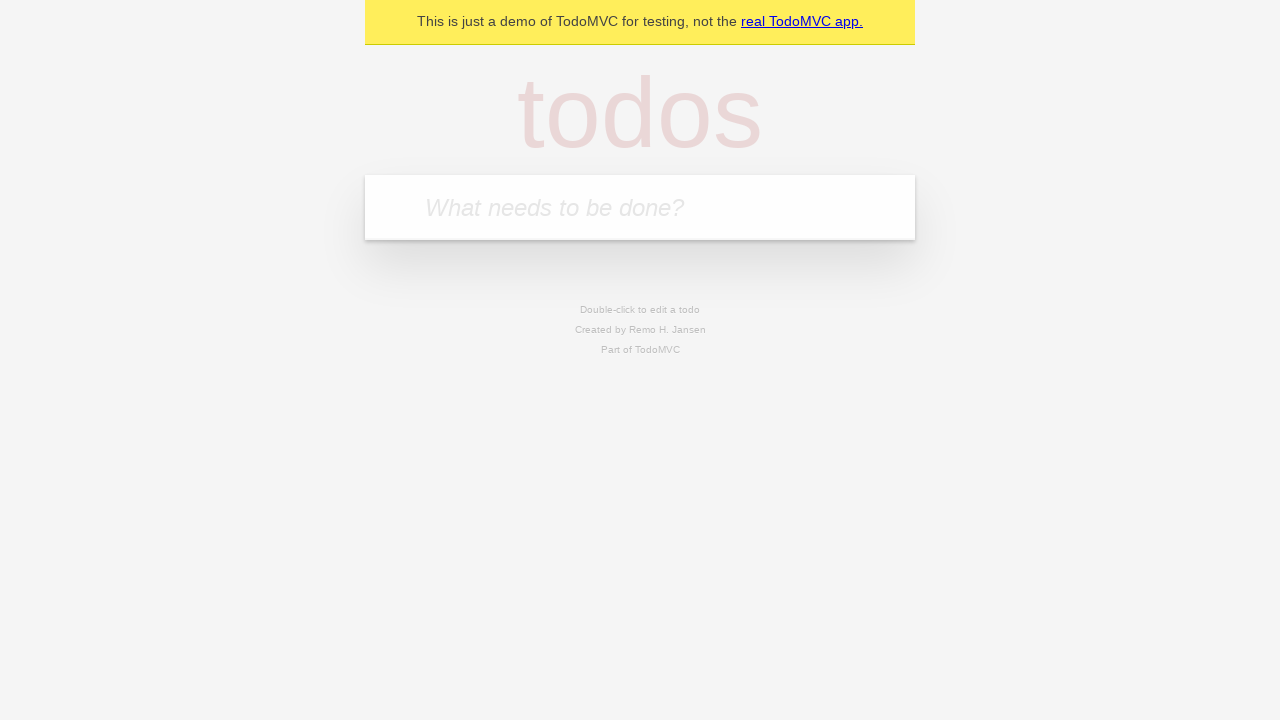

Filled todo input with 'buy some cheese' on internal:attr=[placeholder="What needs to be done?"i]
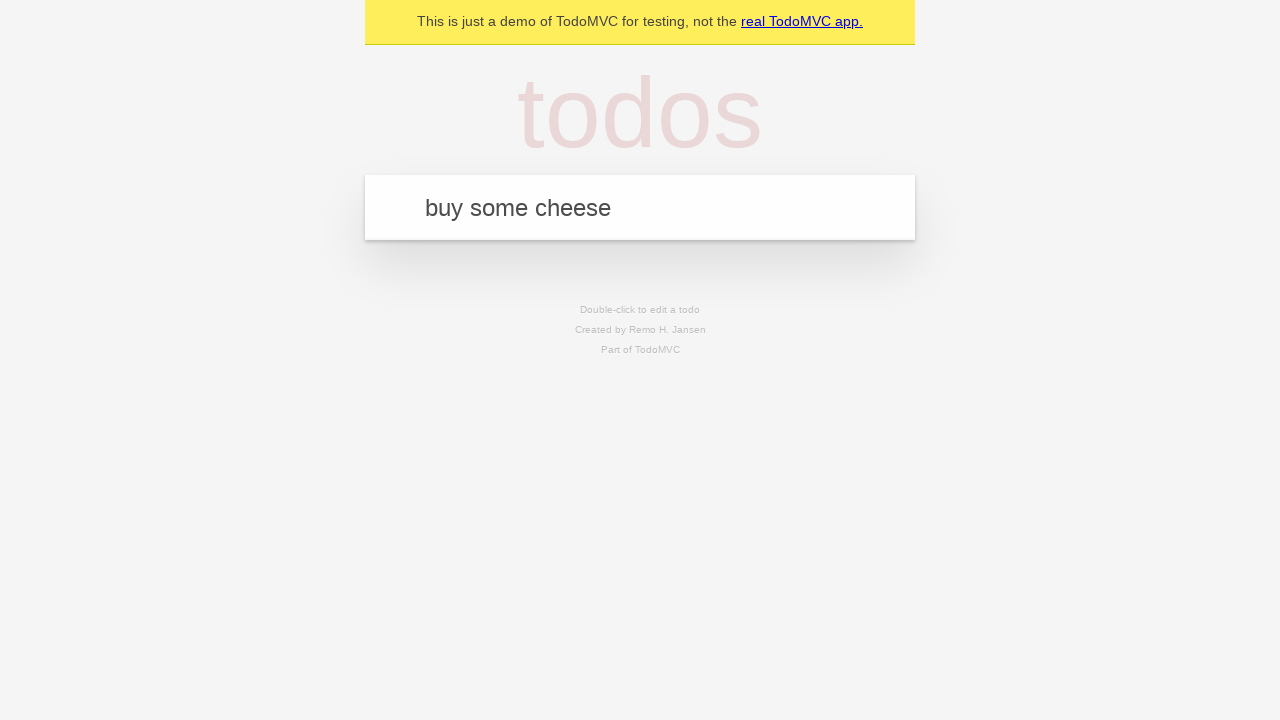

Pressed Enter to create todo 'buy some cheese' on internal:attr=[placeholder="What needs to be done?"i]
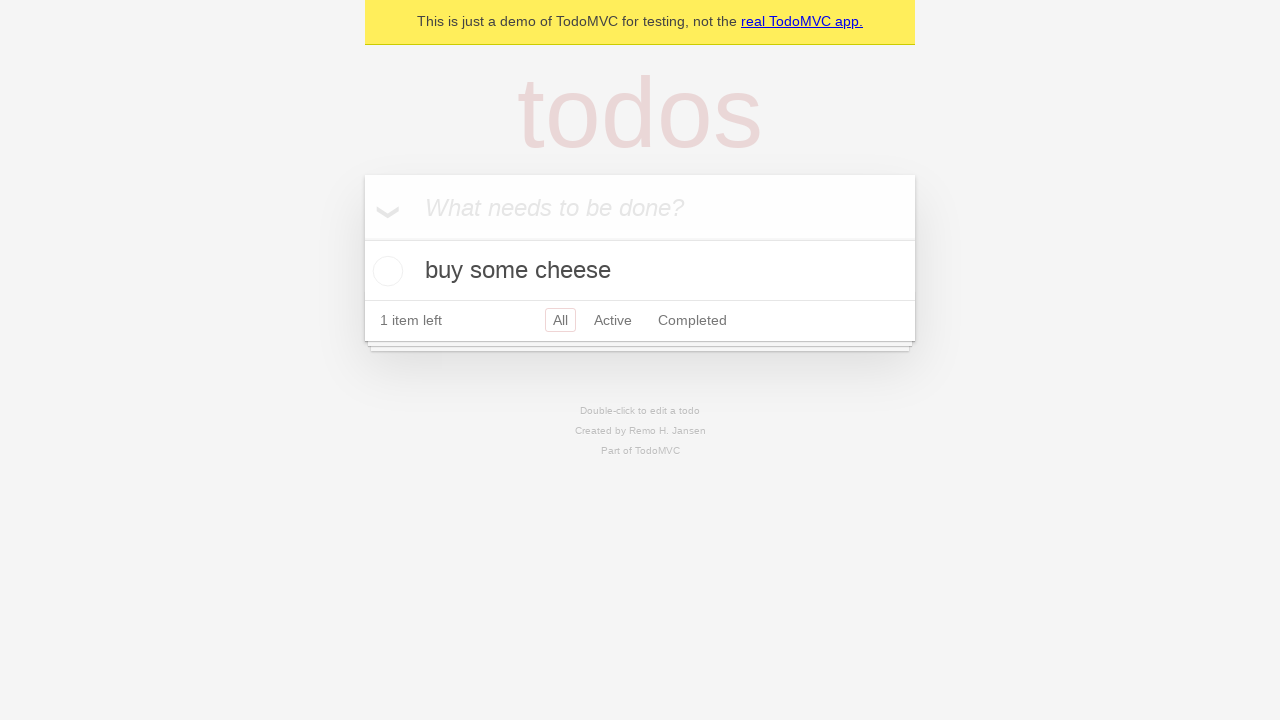

Filled todo input with 'feed the cat' on internal:attr=[placeholder="What needs to be done?"i]
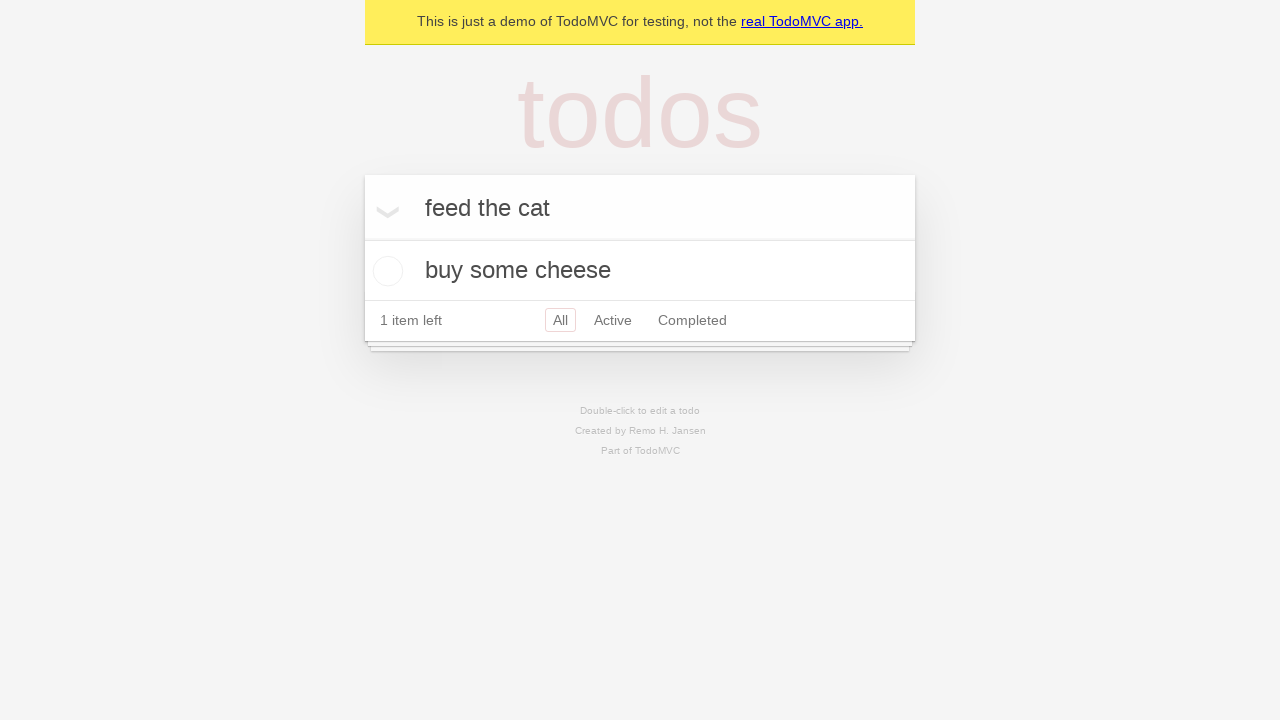

Pressed Enter to create todo 'feed the cat' on internal:attr=[placeholder="What needs to be done?"i]
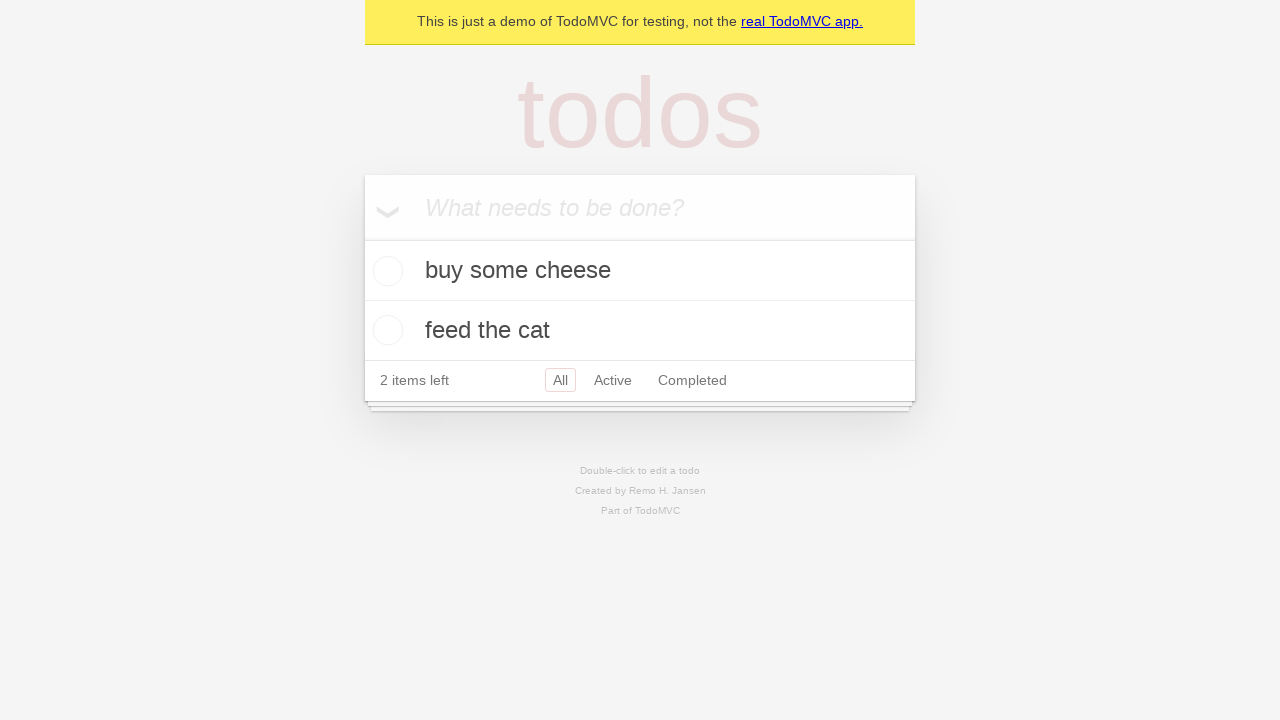

Waited for 2 todo items to load
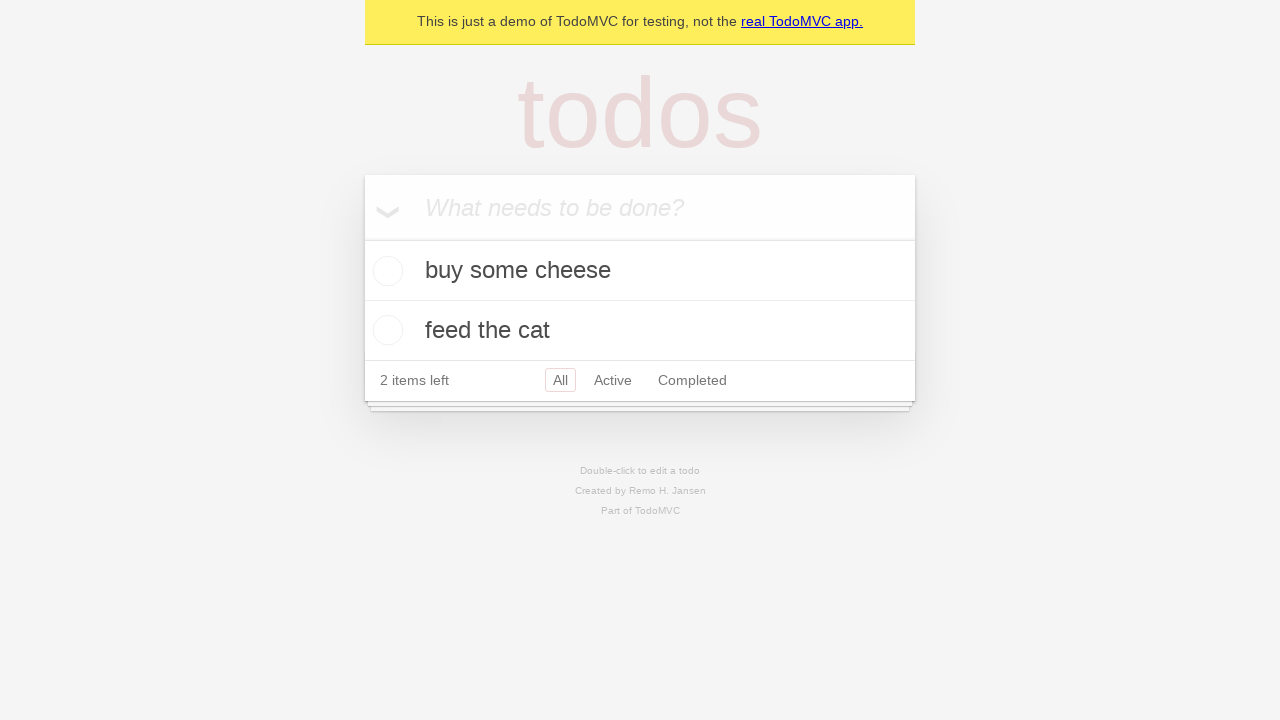

Selected first todo item
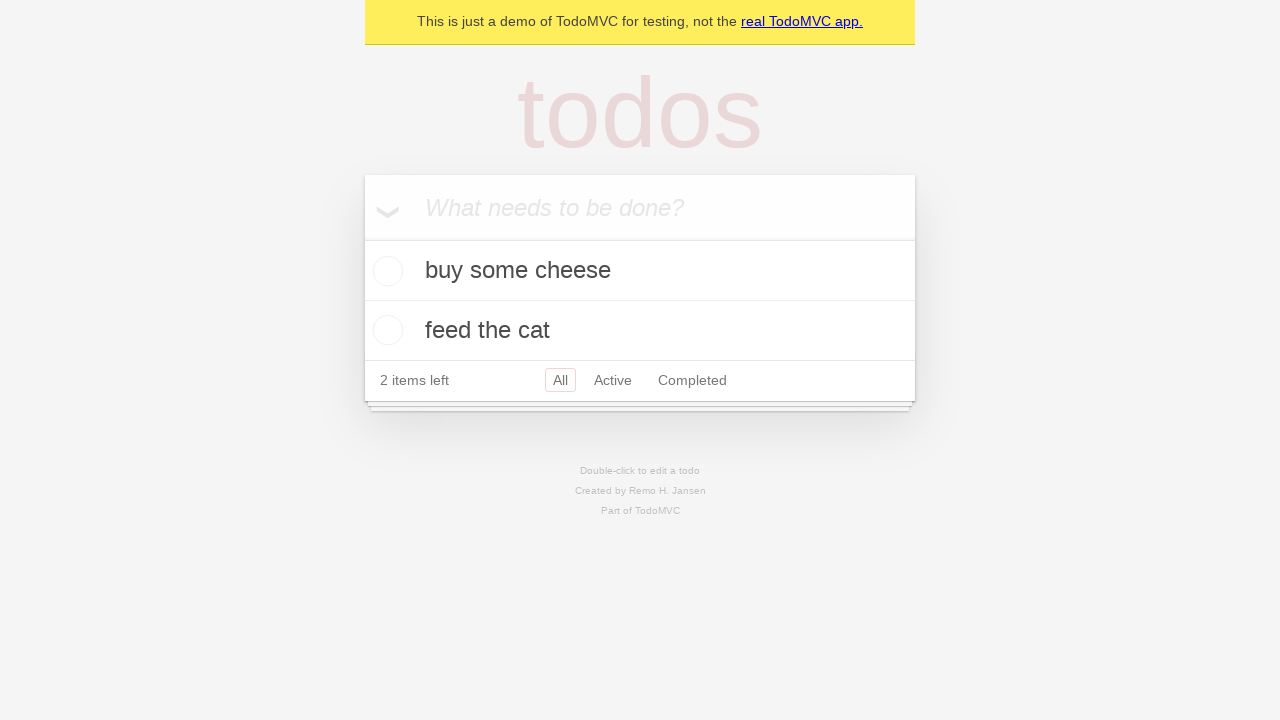

Located checkbox for first todo item
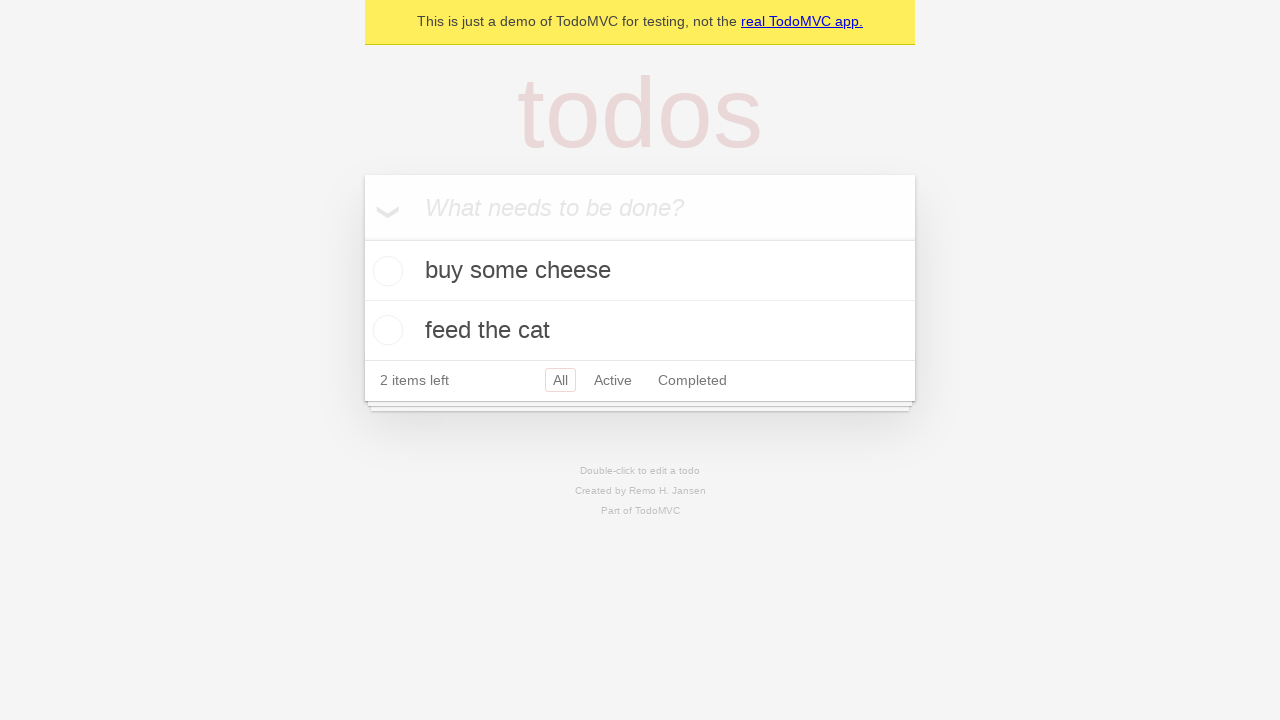

Checked the first todo item at (385, 271) on internal:testid=[data-testid="todo-item"s] >> nth=0 >> internal:role=checkbox
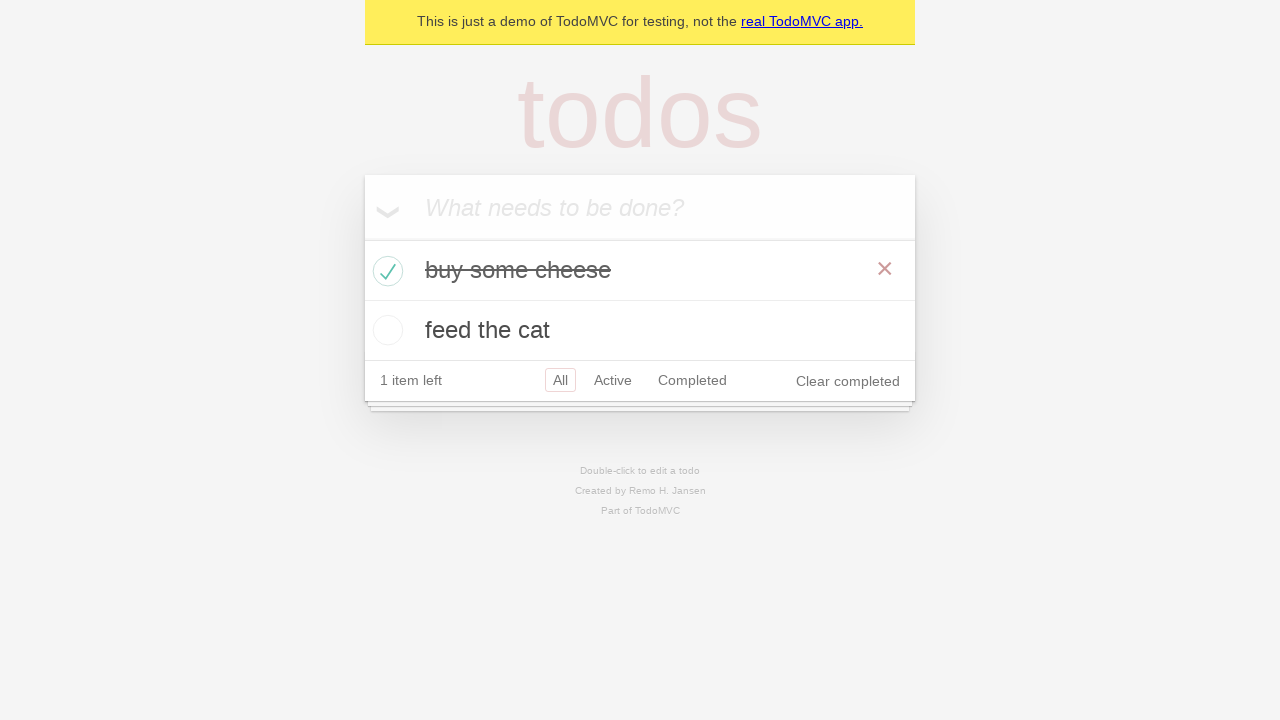

Unchecked the first todo item to mark it as incomplete at (385, 271) on internal:testid=[data-testid="todo-item"s] >> nth=0 >> internal:role=checkbox
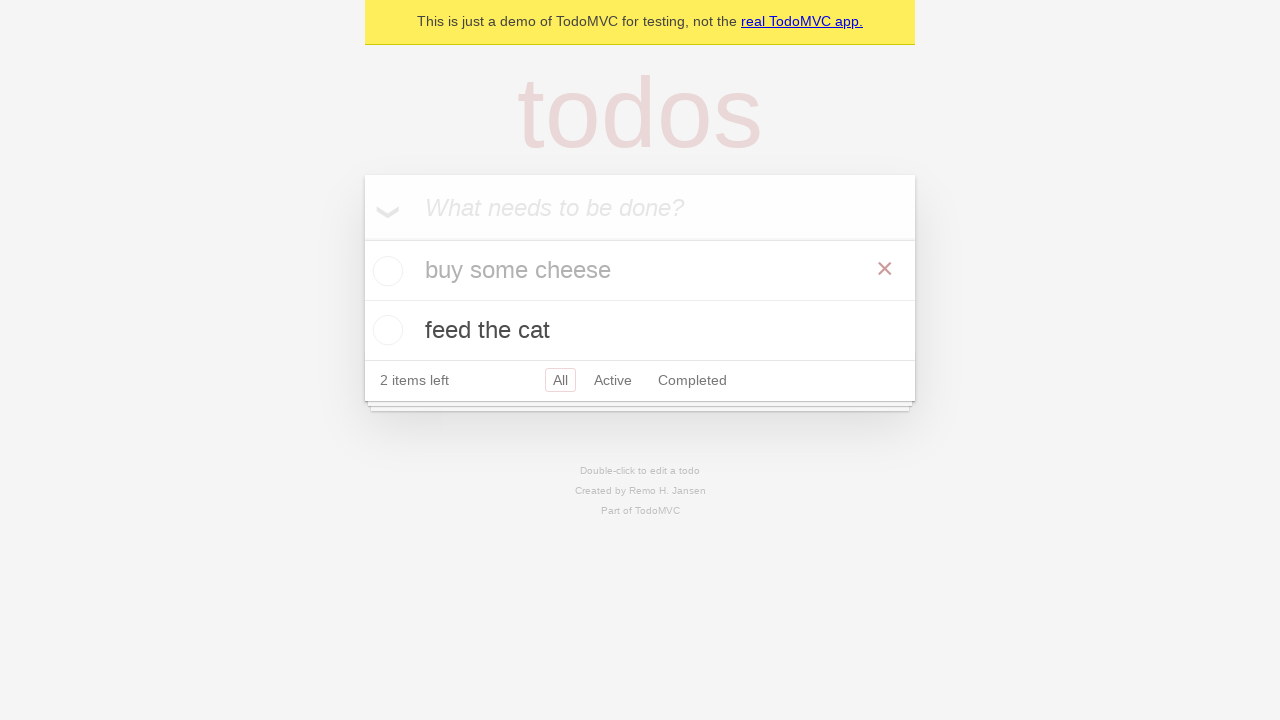

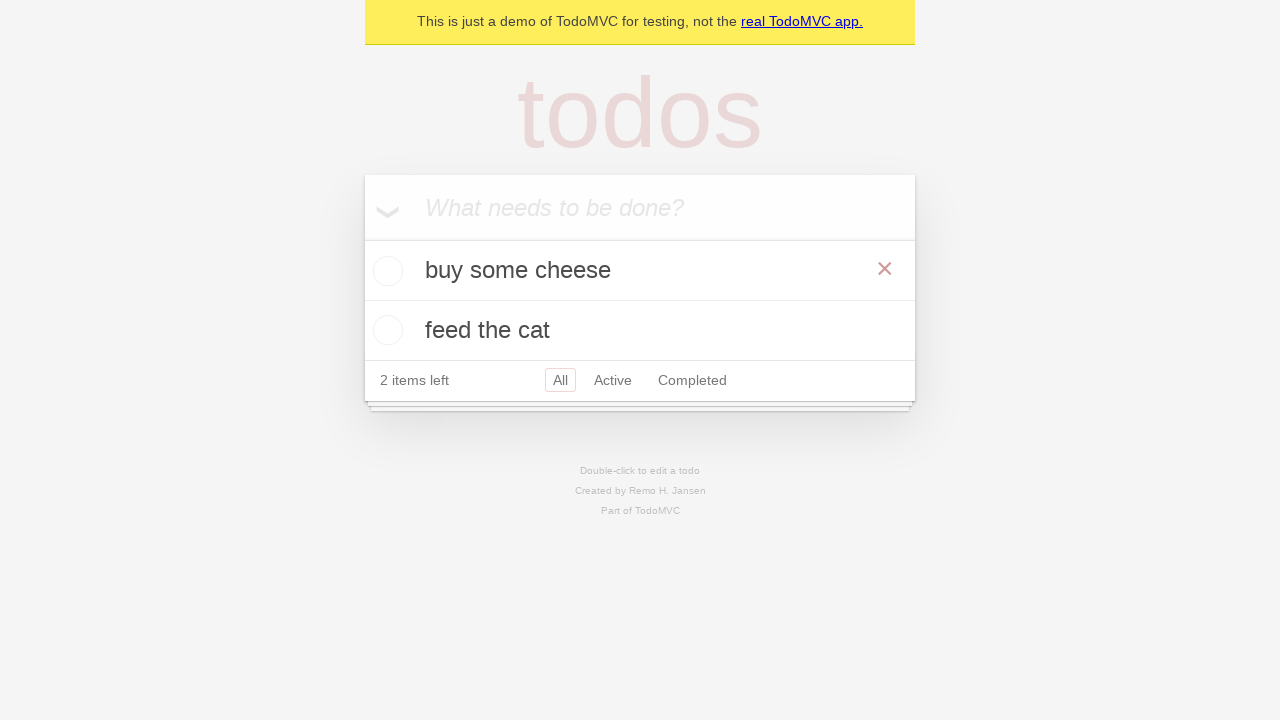